Tests dropdown selection by navigating to the Dropdown page and selecting an option by index

Starting URL: https://practice.cydeo.com/

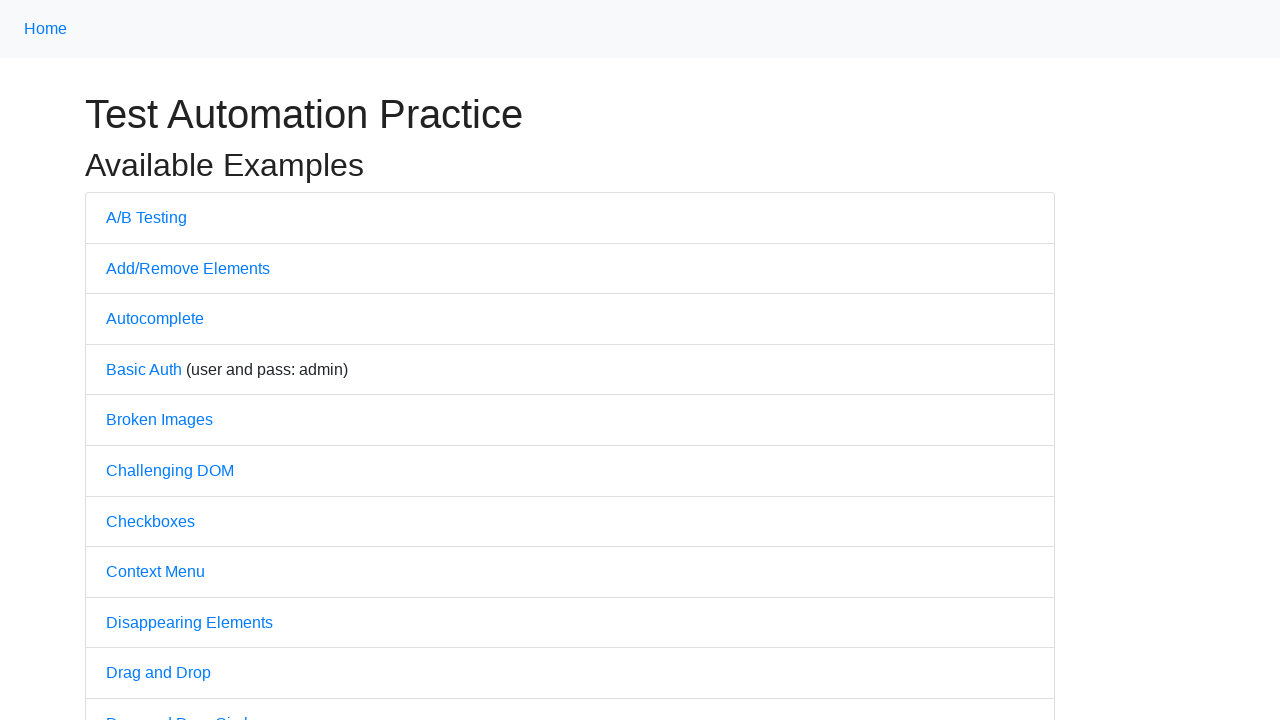

Clicked on Dropdown link at (143, 360) on text='Dropdown'
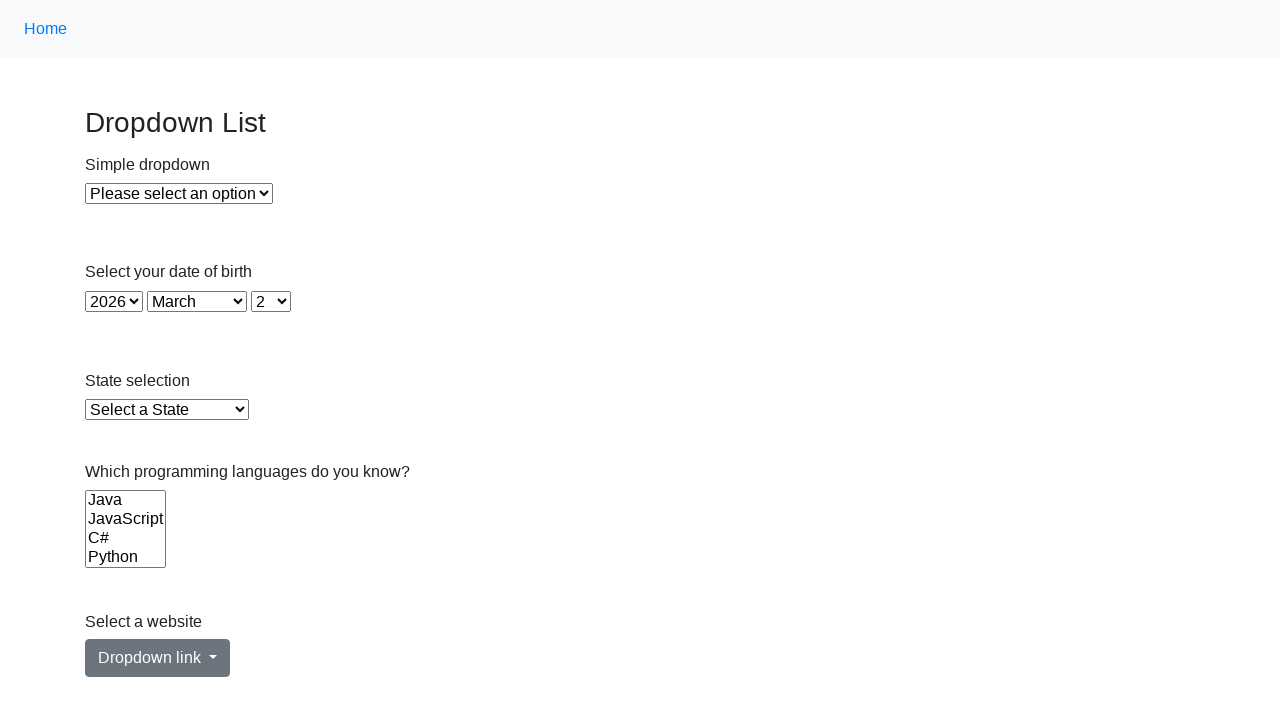

Selected first option from dropdown by index on xpath=//select[@id='dropdown']
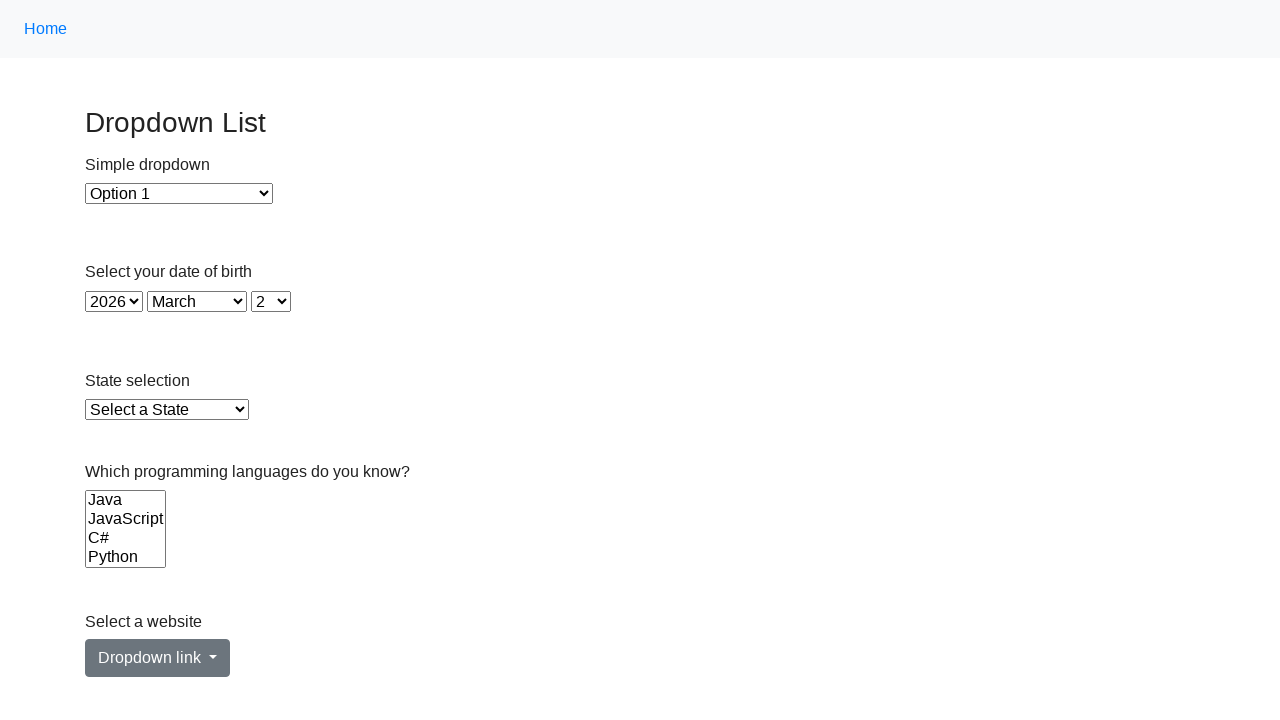

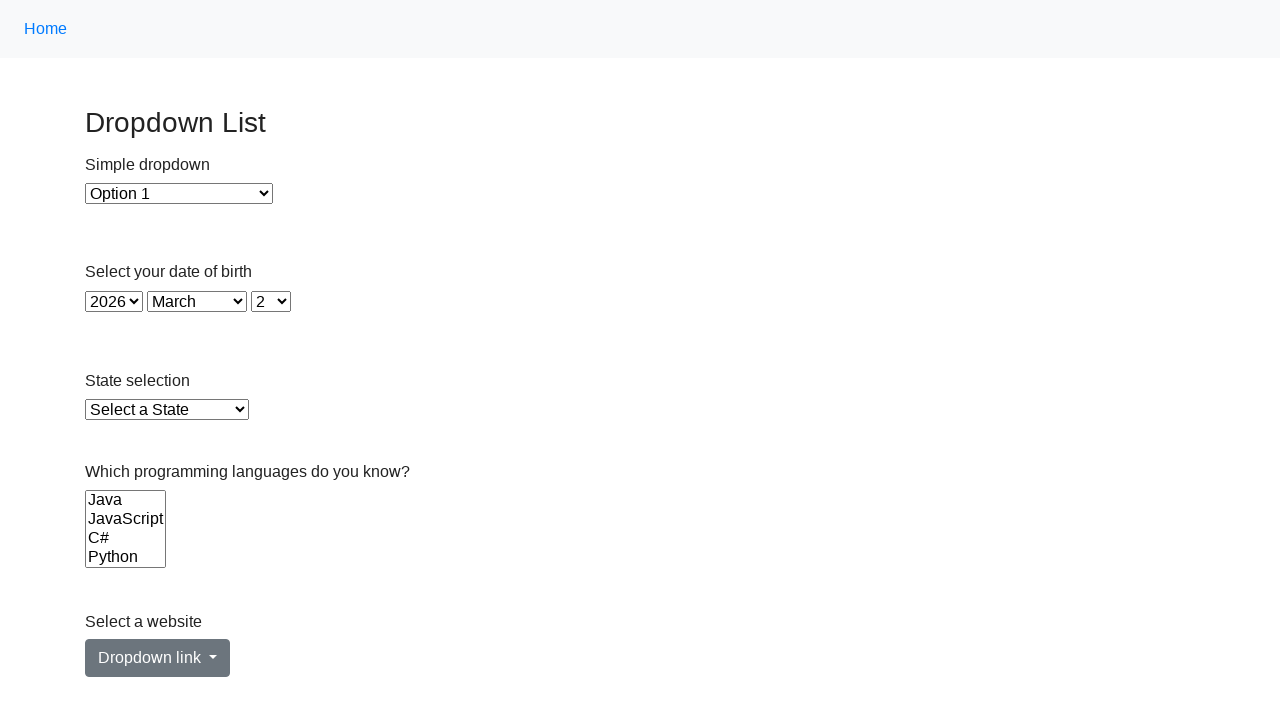